Tests dynamic controls with explicit waits by clicking Remove button, waiting for "It's gone!" message visibility, then clicking Add button and waiting for "It's back!" message visibility

Starting URL: https://the-internet.herokuapp.com/dynamic_controls

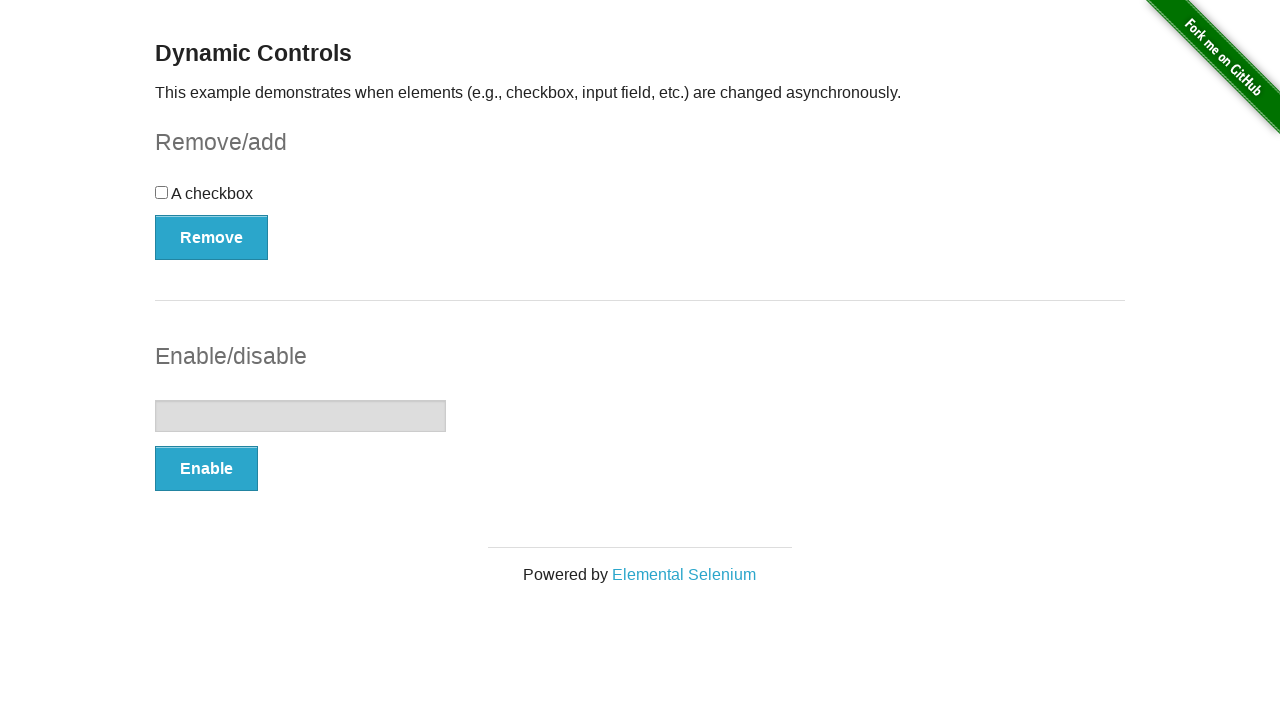

Clicked Remove button at (212, 237) on xpath=//button[text()='Remove']
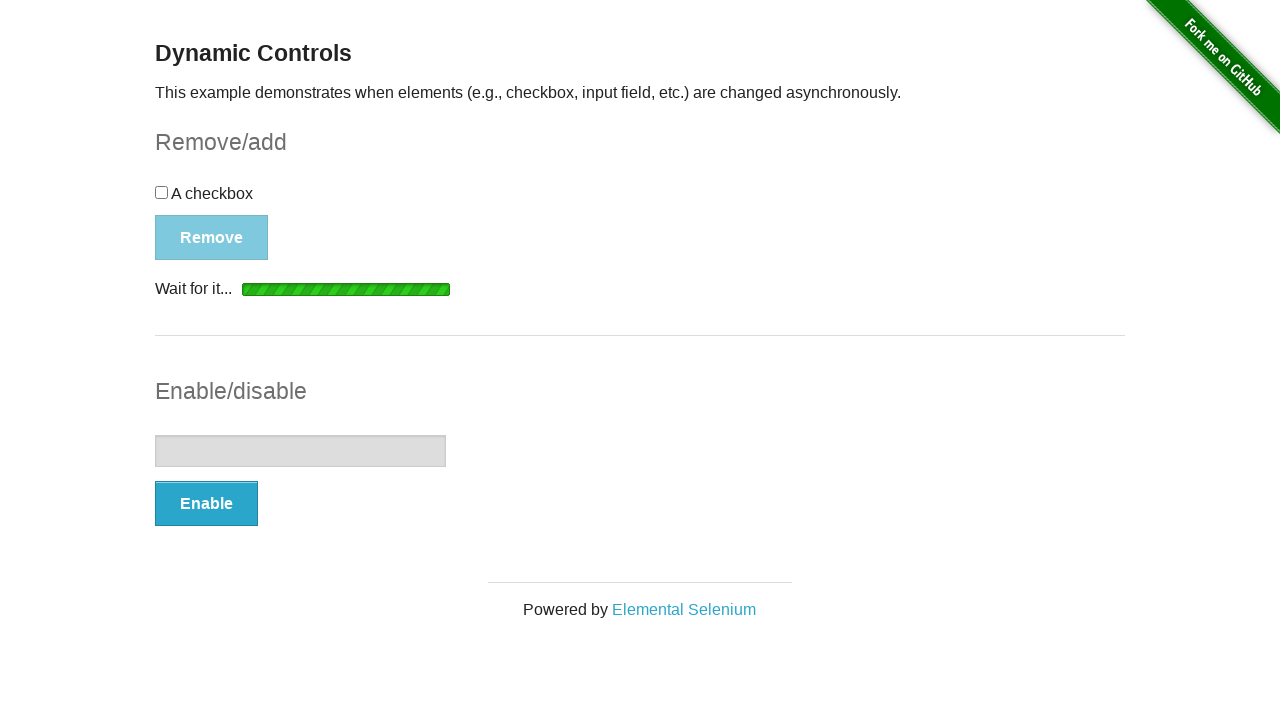

Waited for 'It's gone!' message to be visible
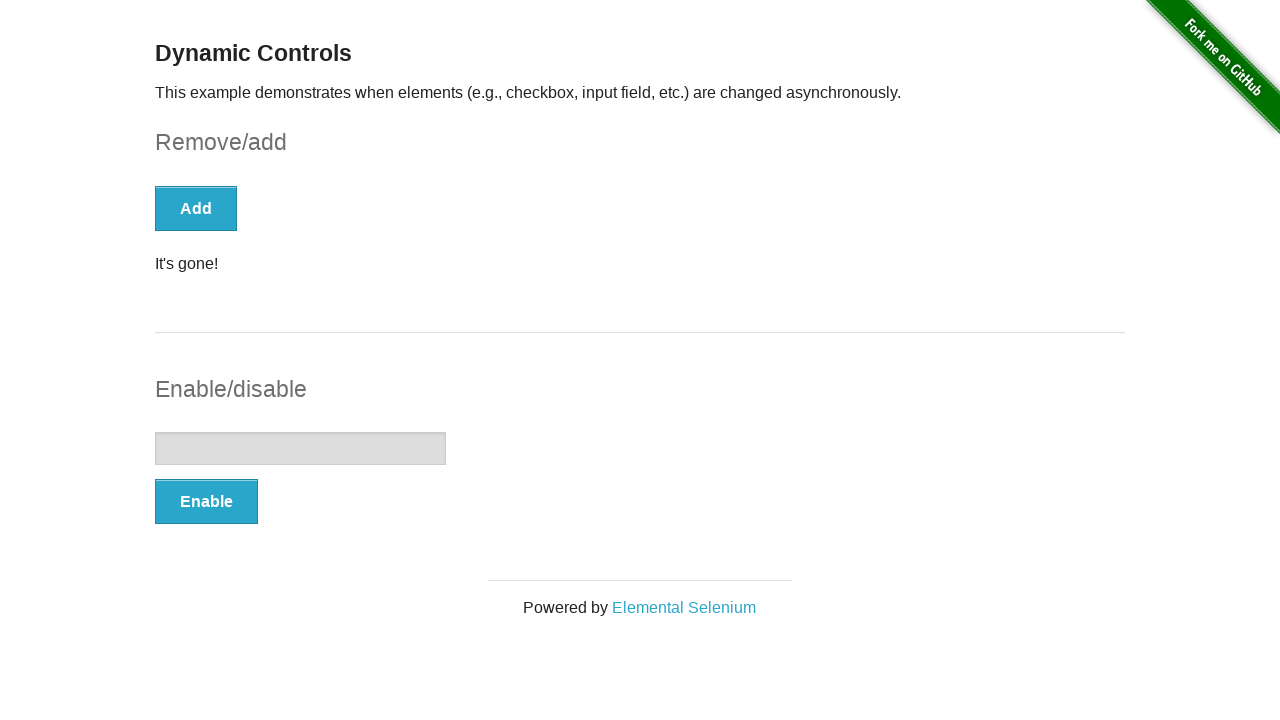

Verified 'It's gone!' message is visible
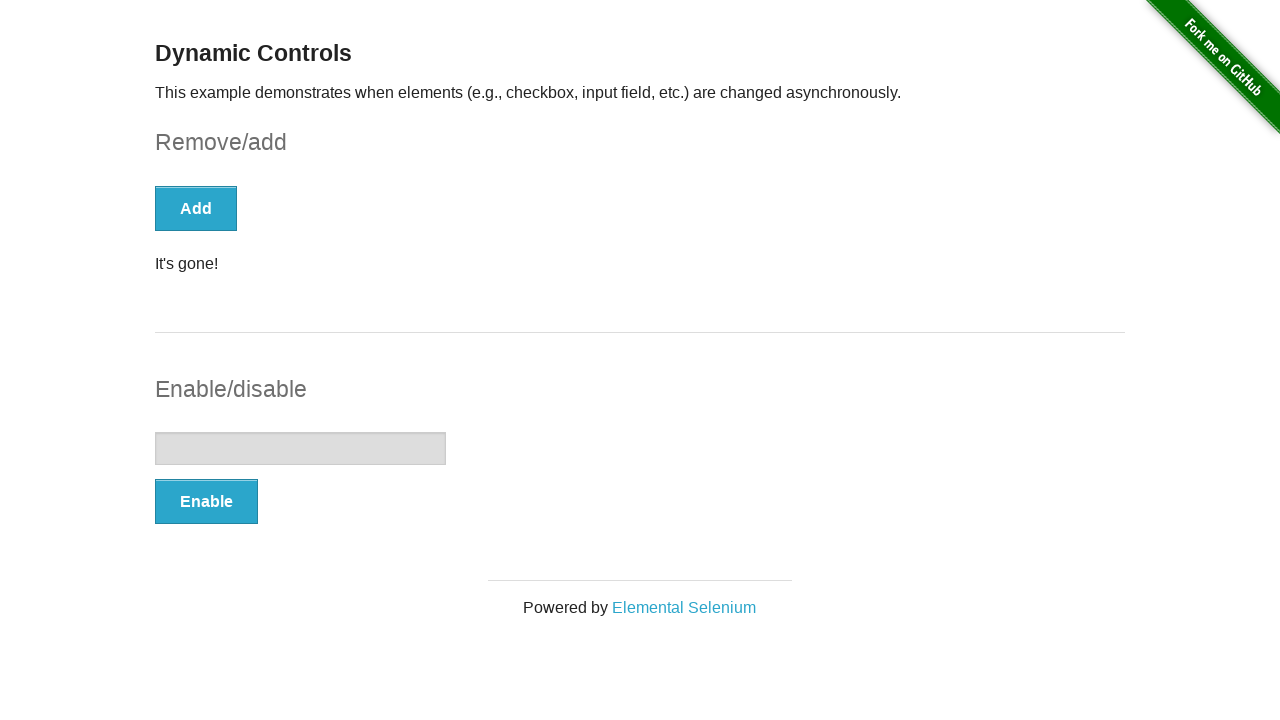

Clicked Add button at (196, 208) on xpath=//button[text()='Add']
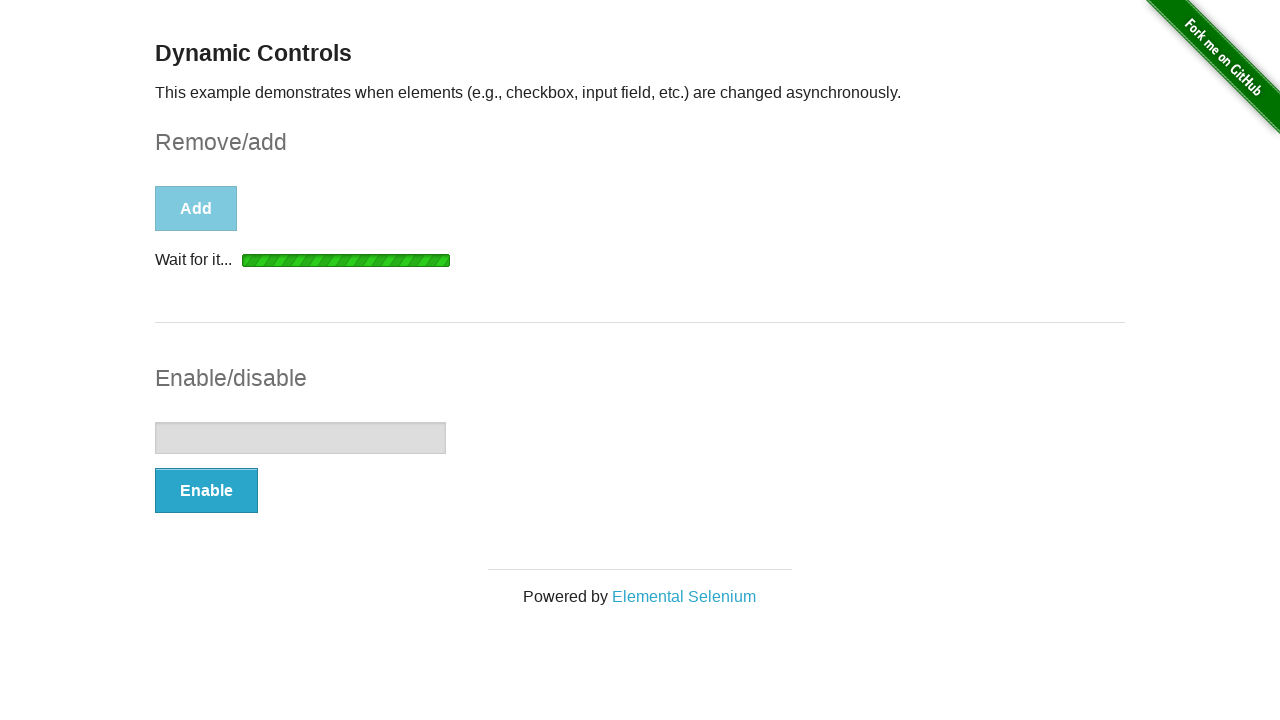

Waited for 'It's back!' message to be visible
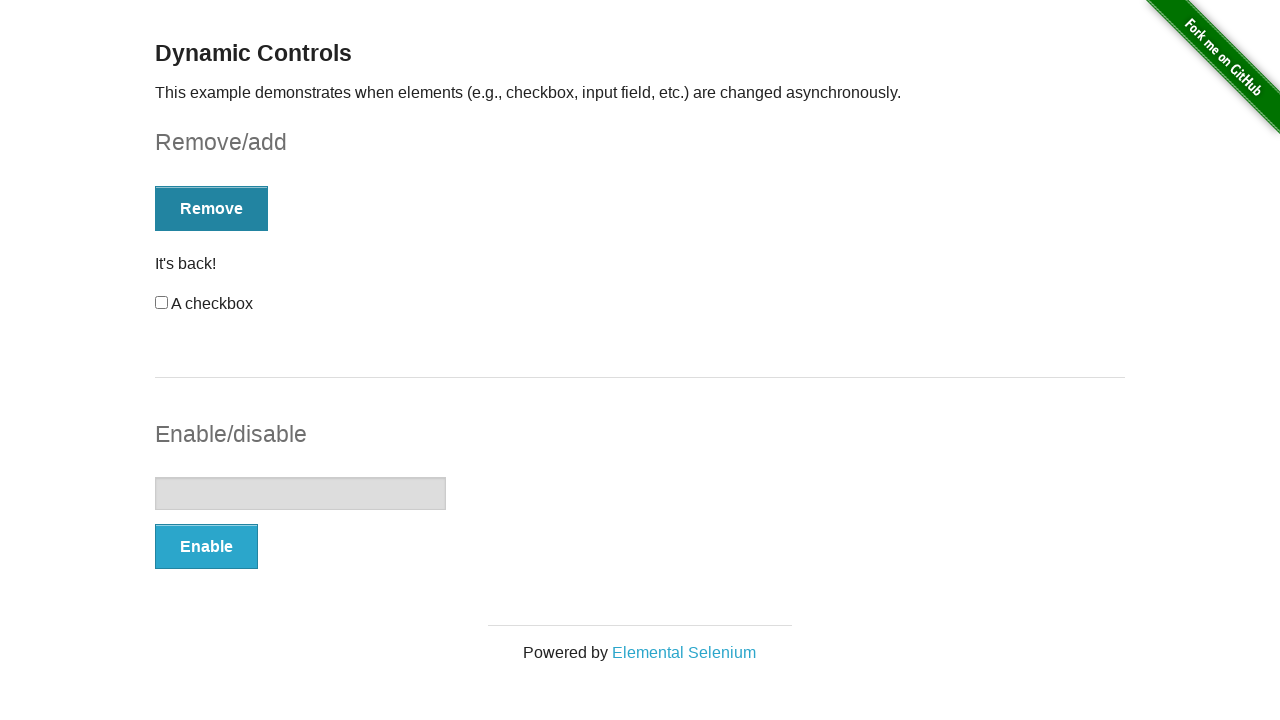

Verified 'It's back!' message is visible
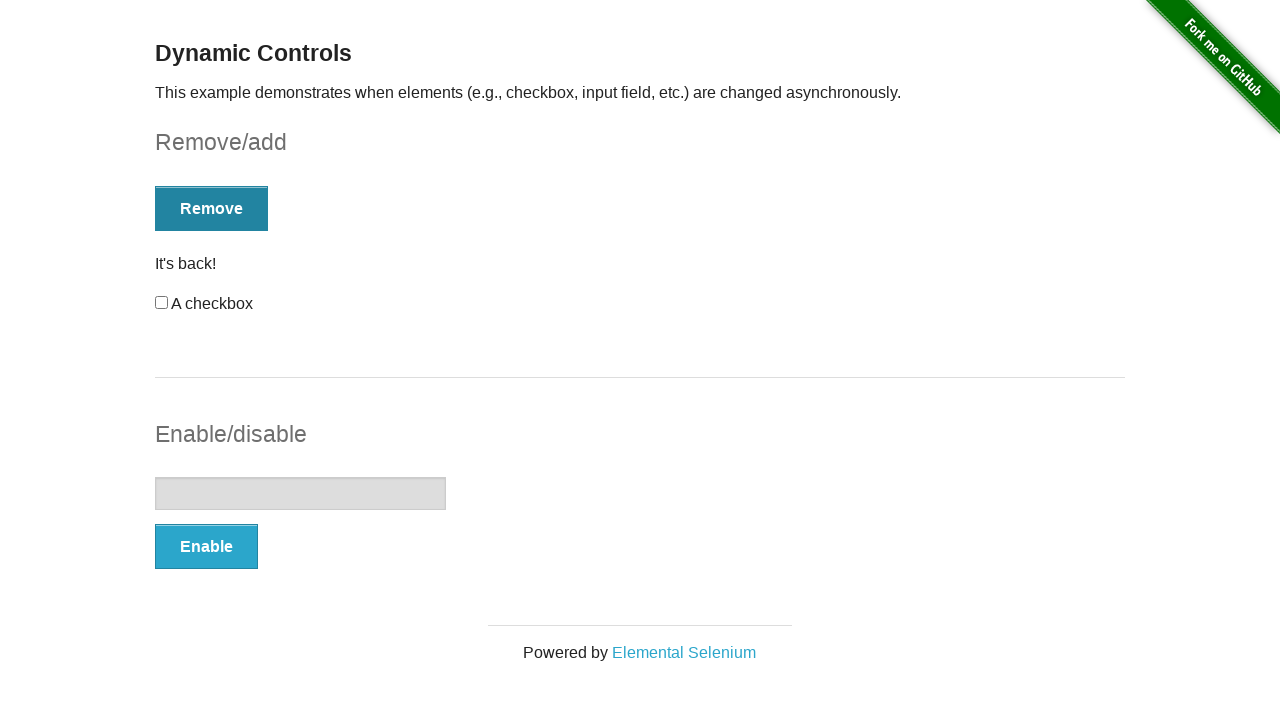

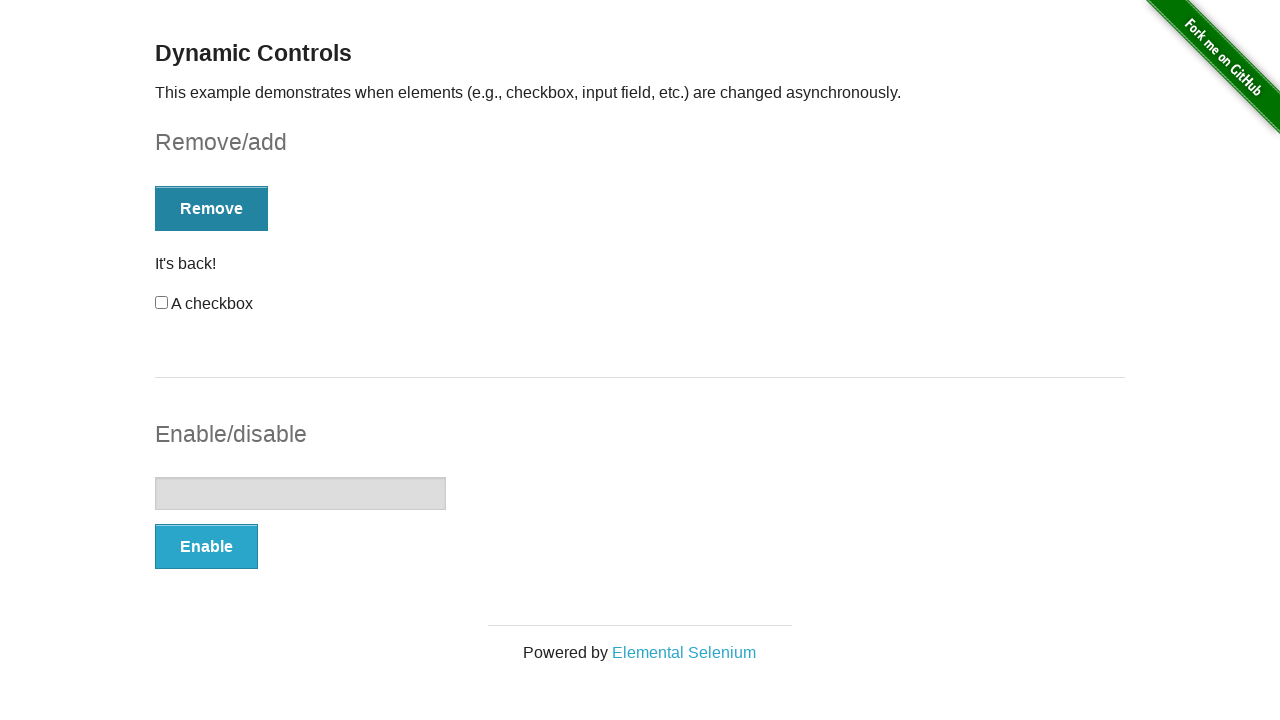